Clicks the Error button and verifies a 404 error page is displayed

Starting URL: http://uitest.duodecadits.com/

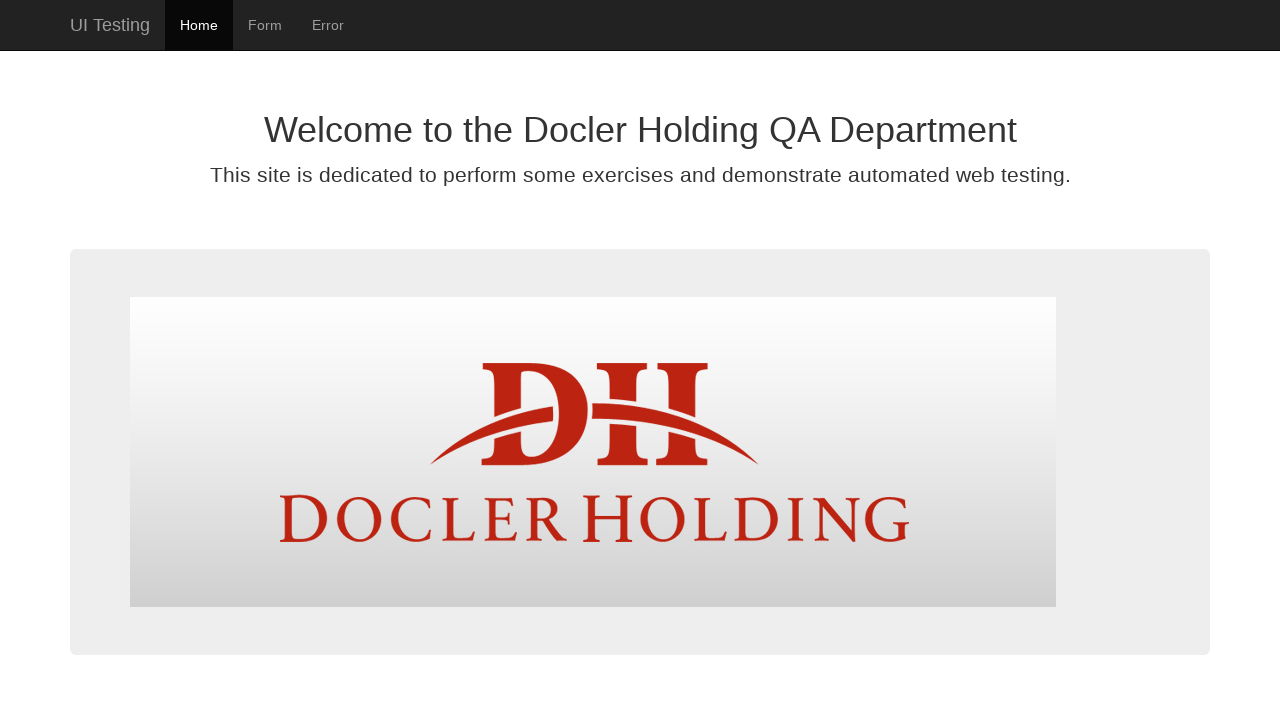

Clicked the Error button/link at (328, 25) on a:has-text('Error')
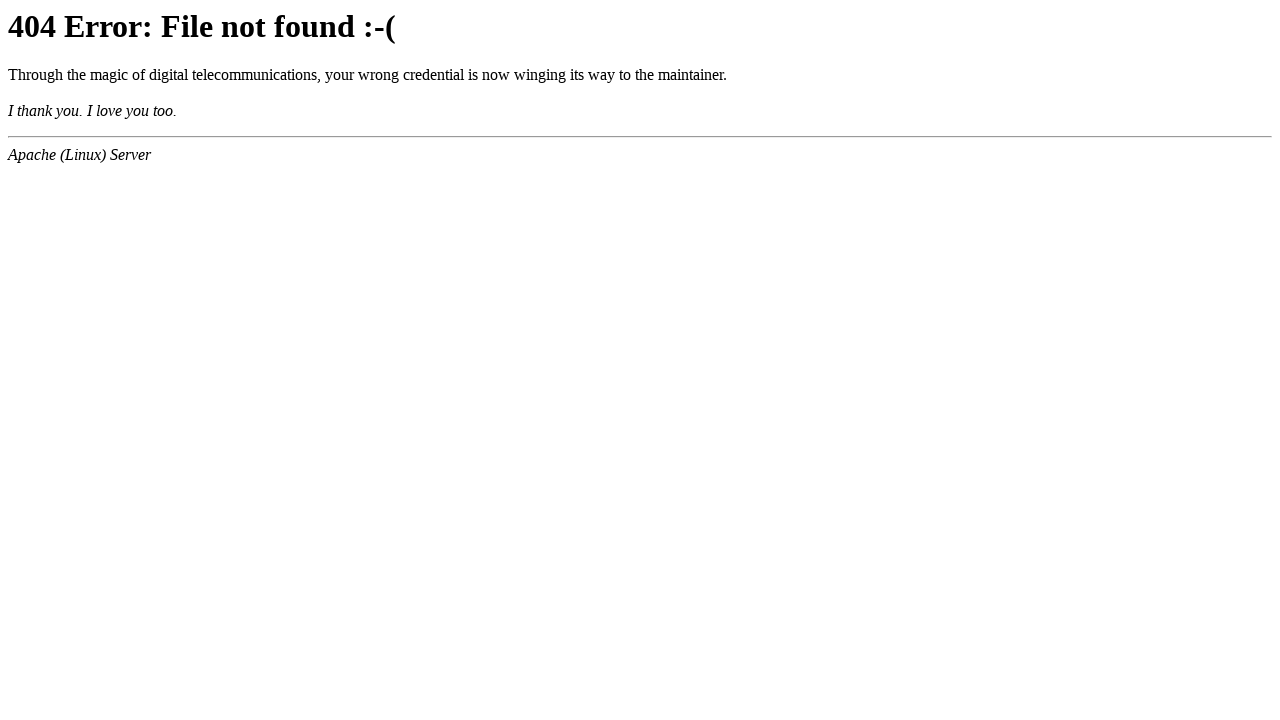

Waited for page to load (domcontentloaded)
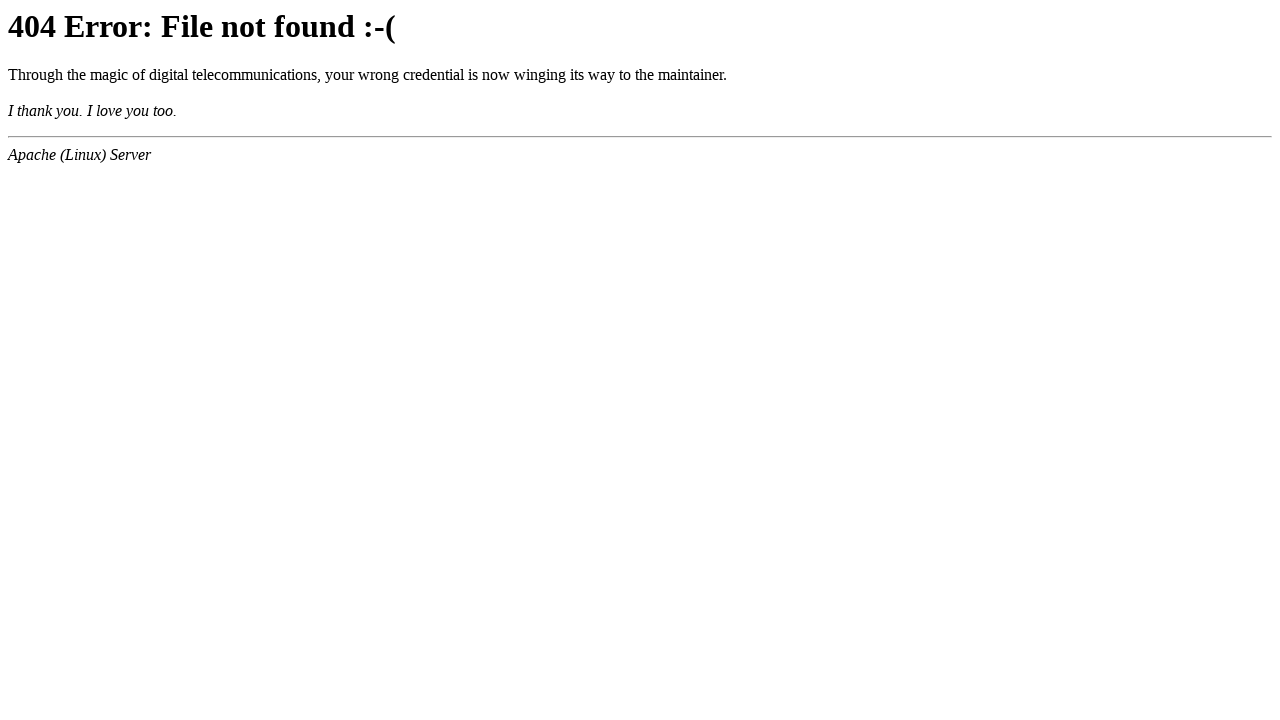

Verified 404 error page is displayed (404 found in title or page content)
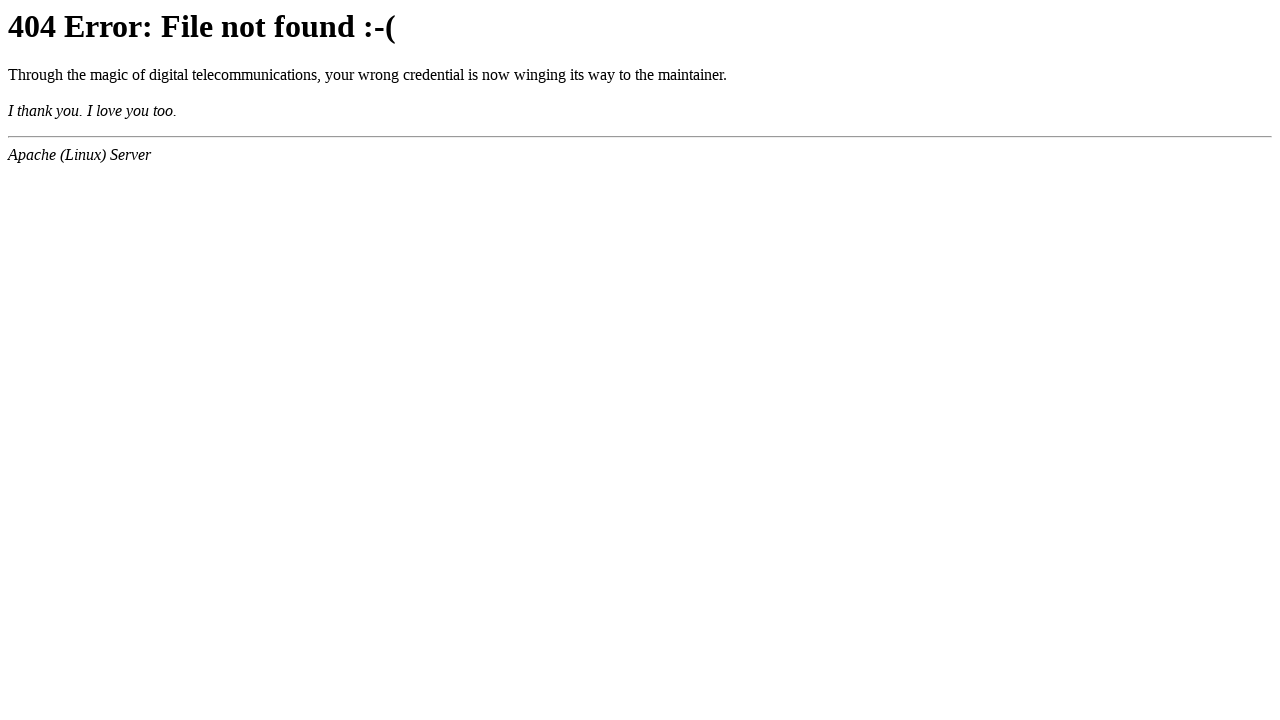

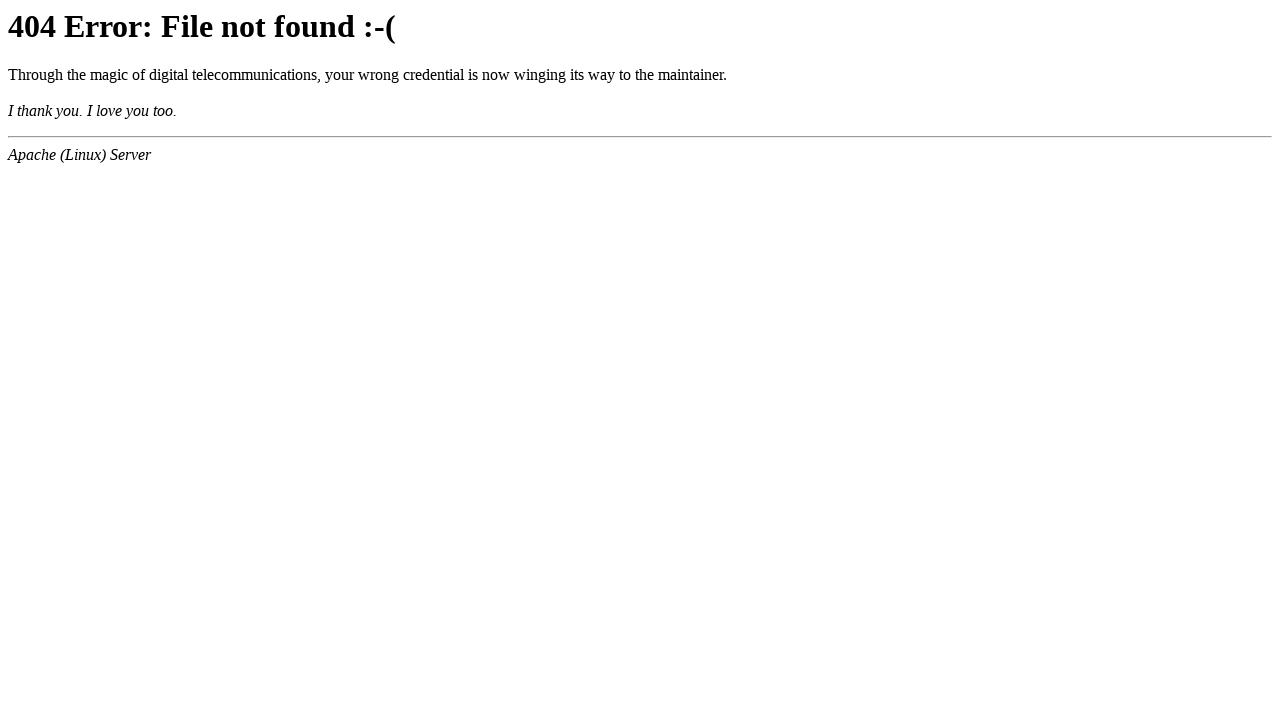